Tests alert handling, dropdown selection, and multi-select functionality on the Omayo blog test page

Starting URL: https://omayo.blogspot.com/

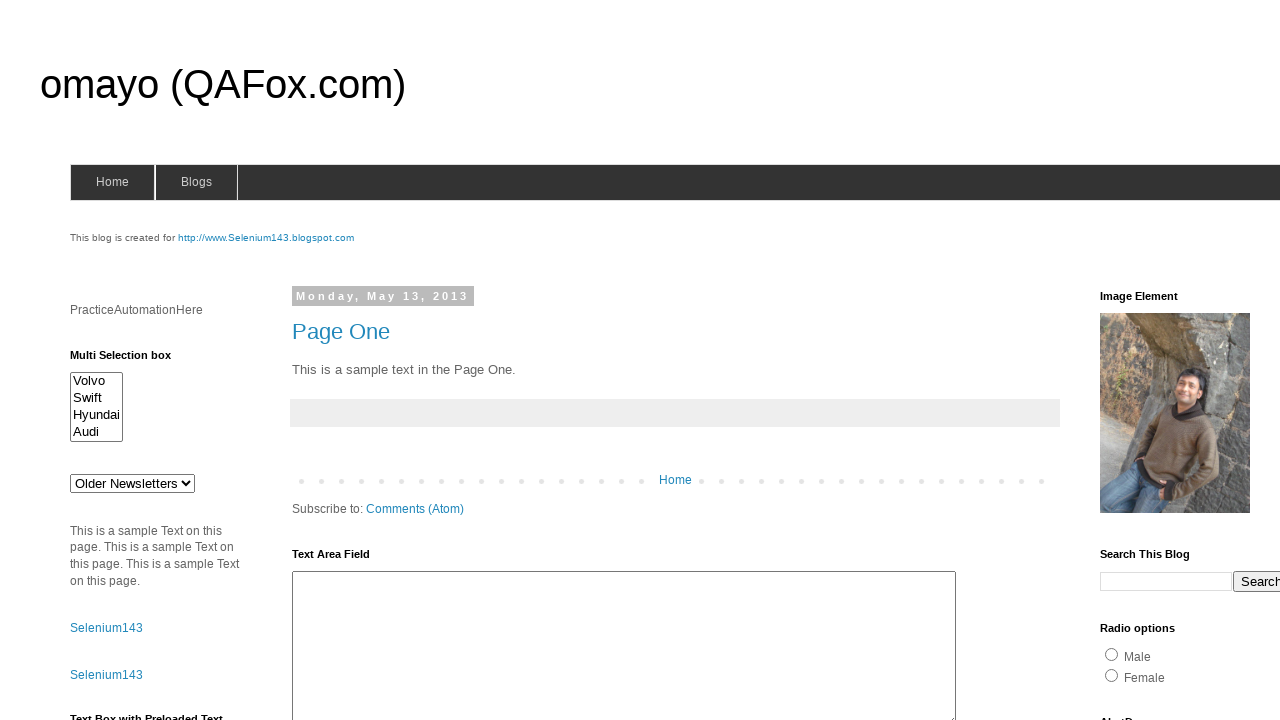

Clicked alert button to trigger alert dialog at (1154, 361) on #alert1
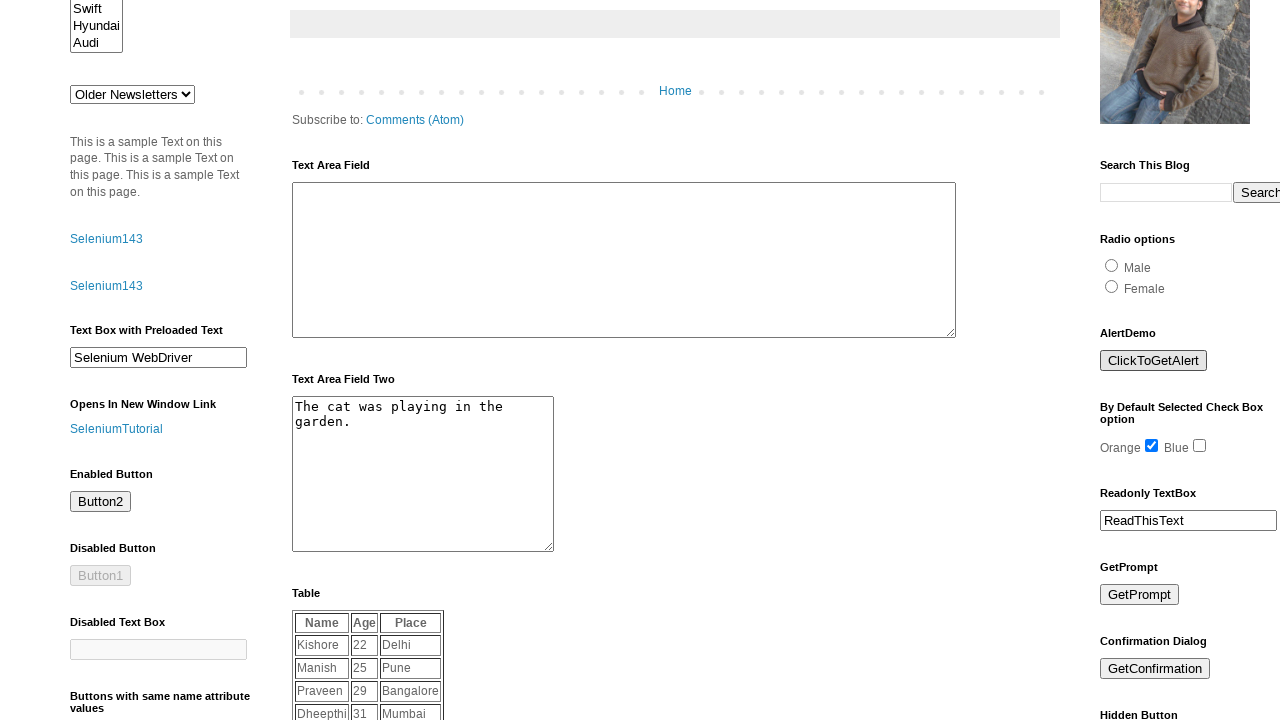

Set up dialog handler to dismiss alerts
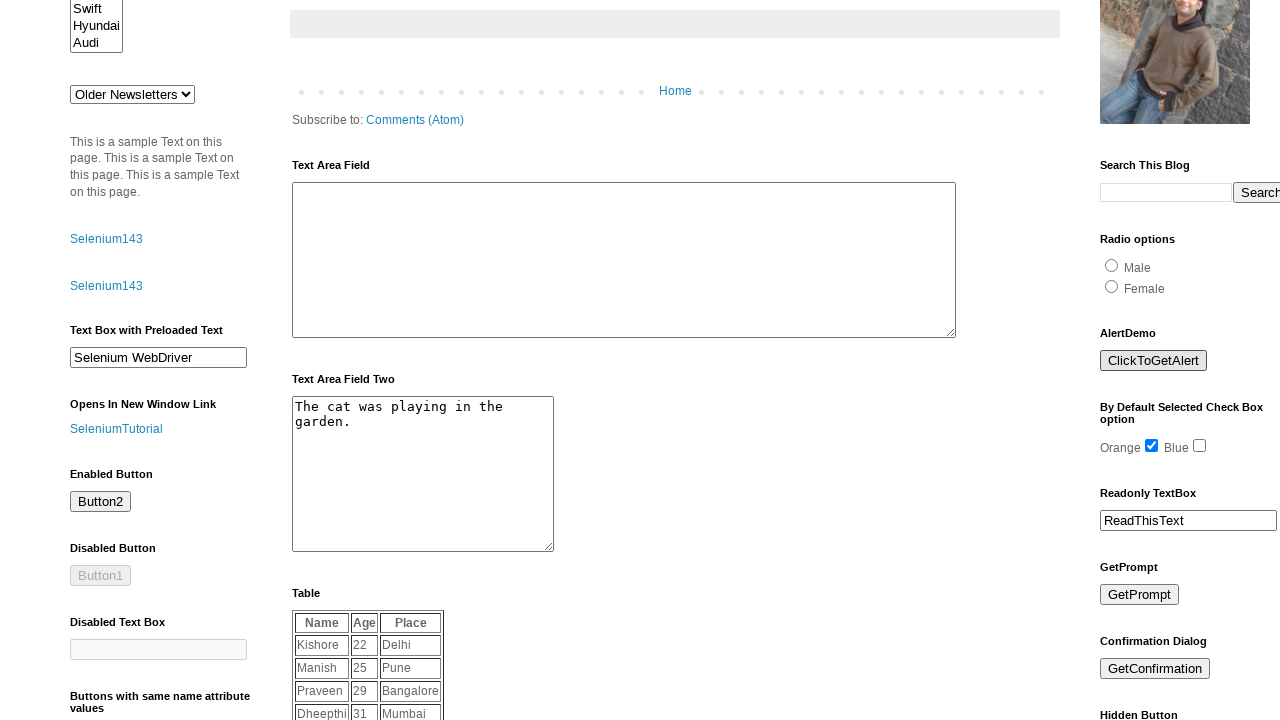

Selected 'mno' from dropdown #drop1 by value on #drop1
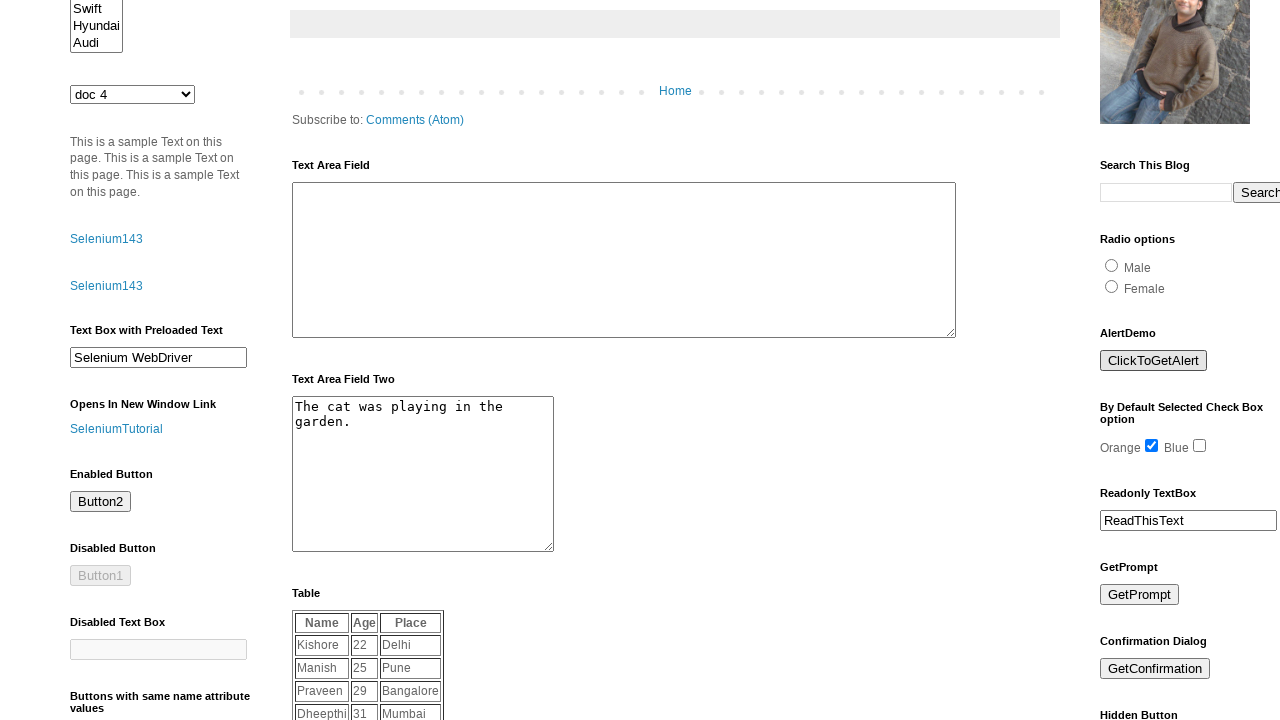

Selected 'Volvo' from multi-select dropdown by label on #multiselect1
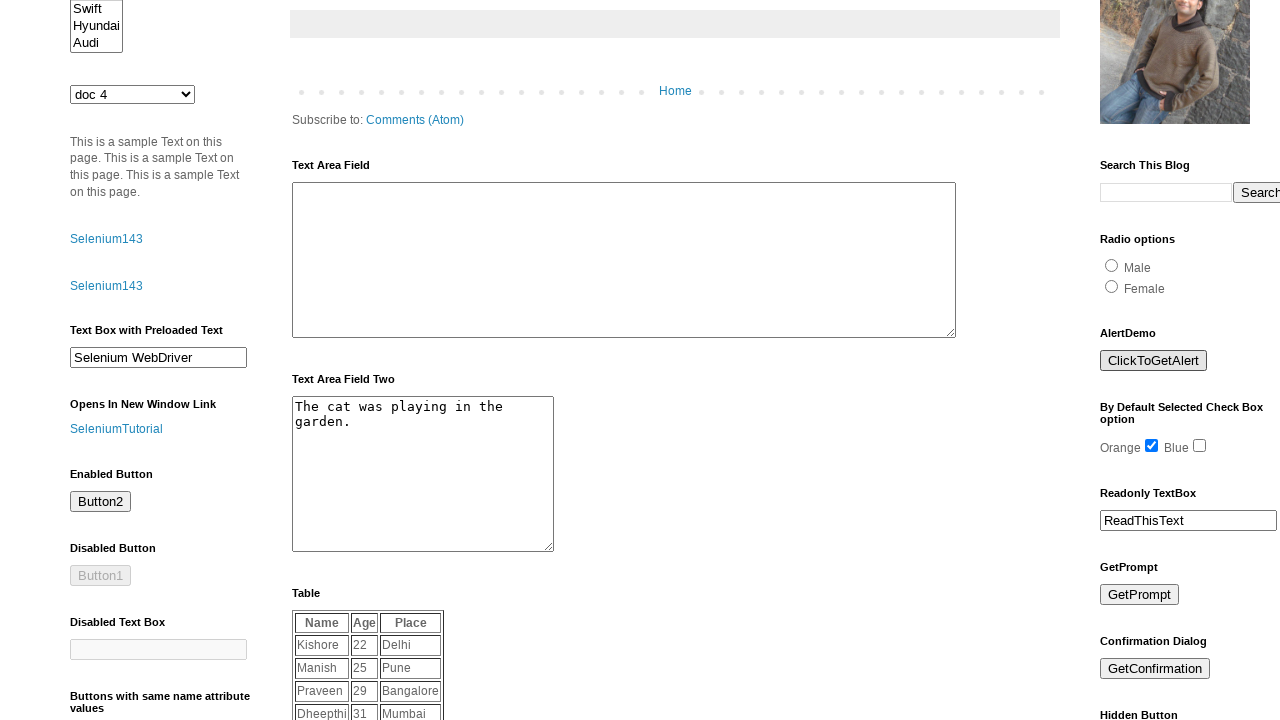

Added selection of 4th option (index 3) in multi-select dropdown on #multiselect1
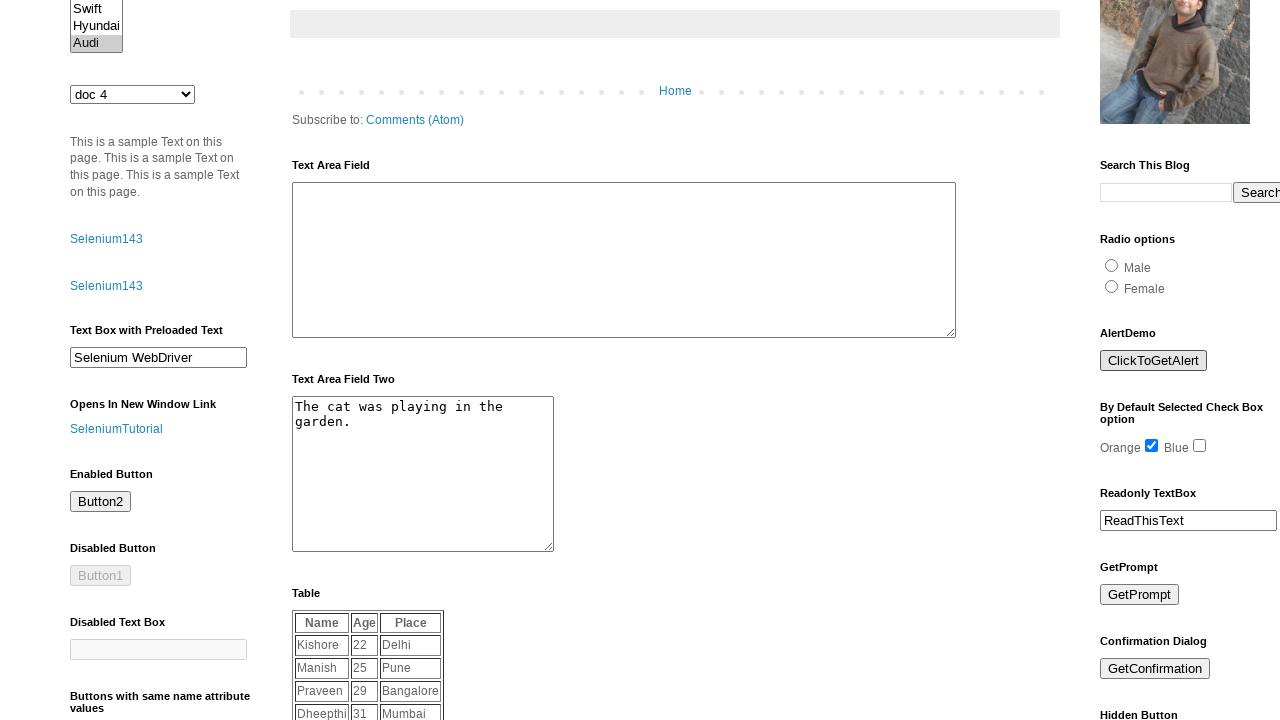

Added selection of 'Hyundaix' to multi-select dropdown by value on #multiselect1
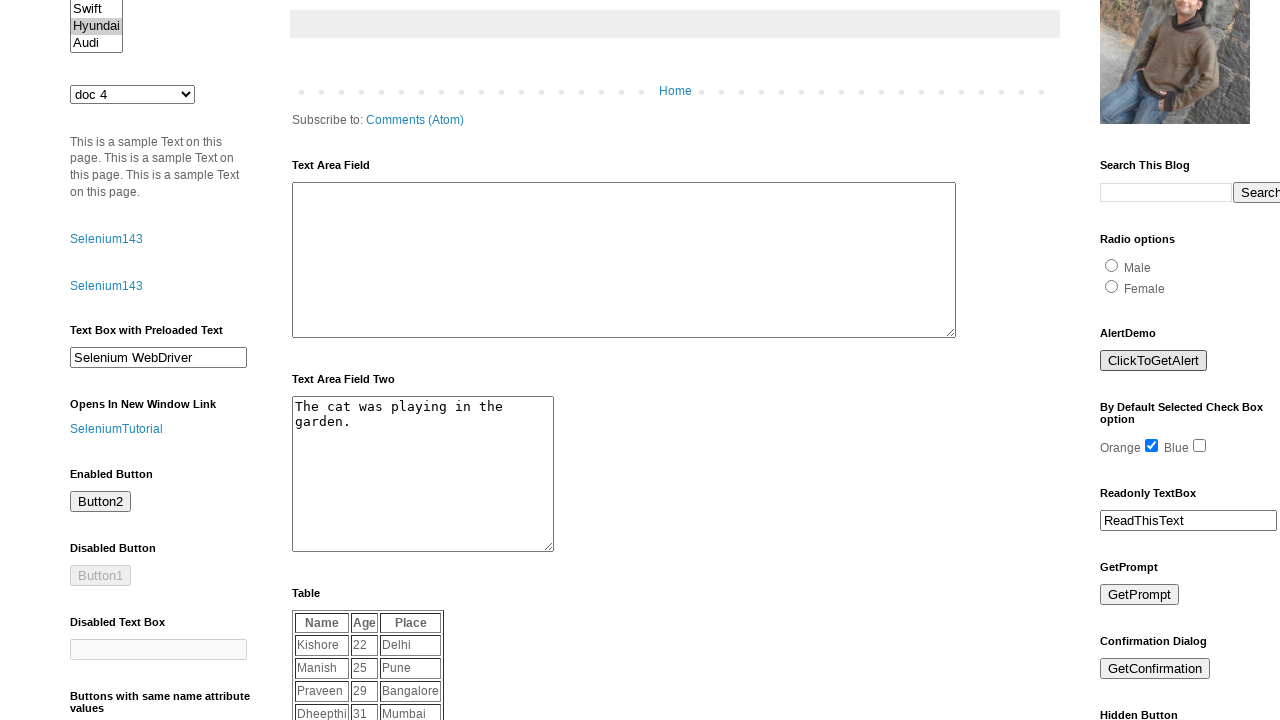

Deselected all options in multi-select dropdown
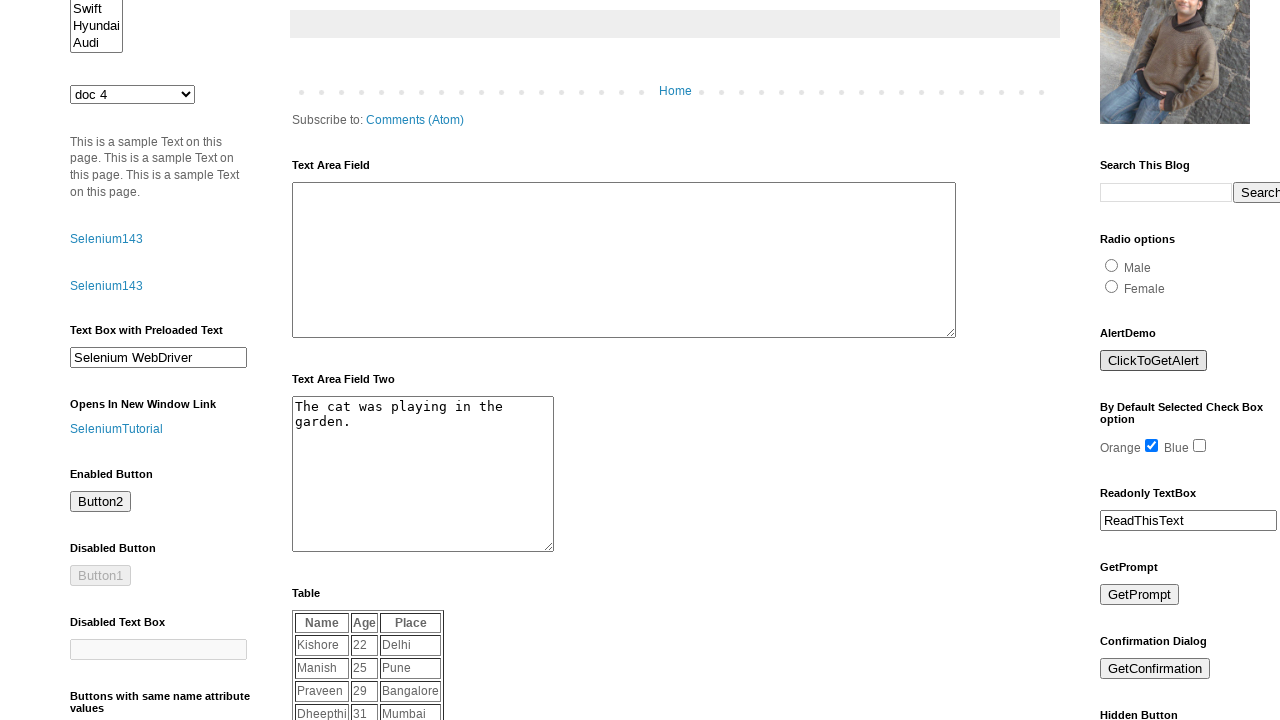

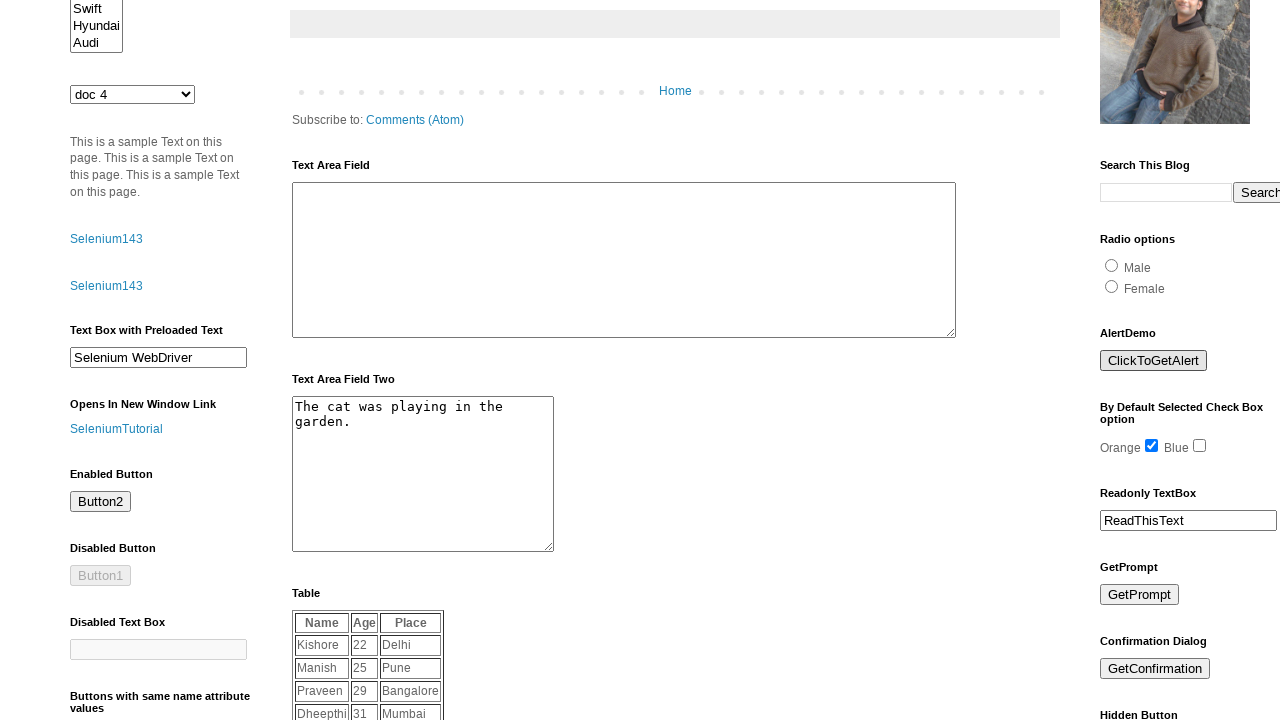